Navigates to an Infogram infographic page and waits for the content blocks to load, verifying the page renders correctly.

Starting URL: https://infogram.com/1p9y2l3j2l2vj2t75zmgg9d11pb3q31pw0x

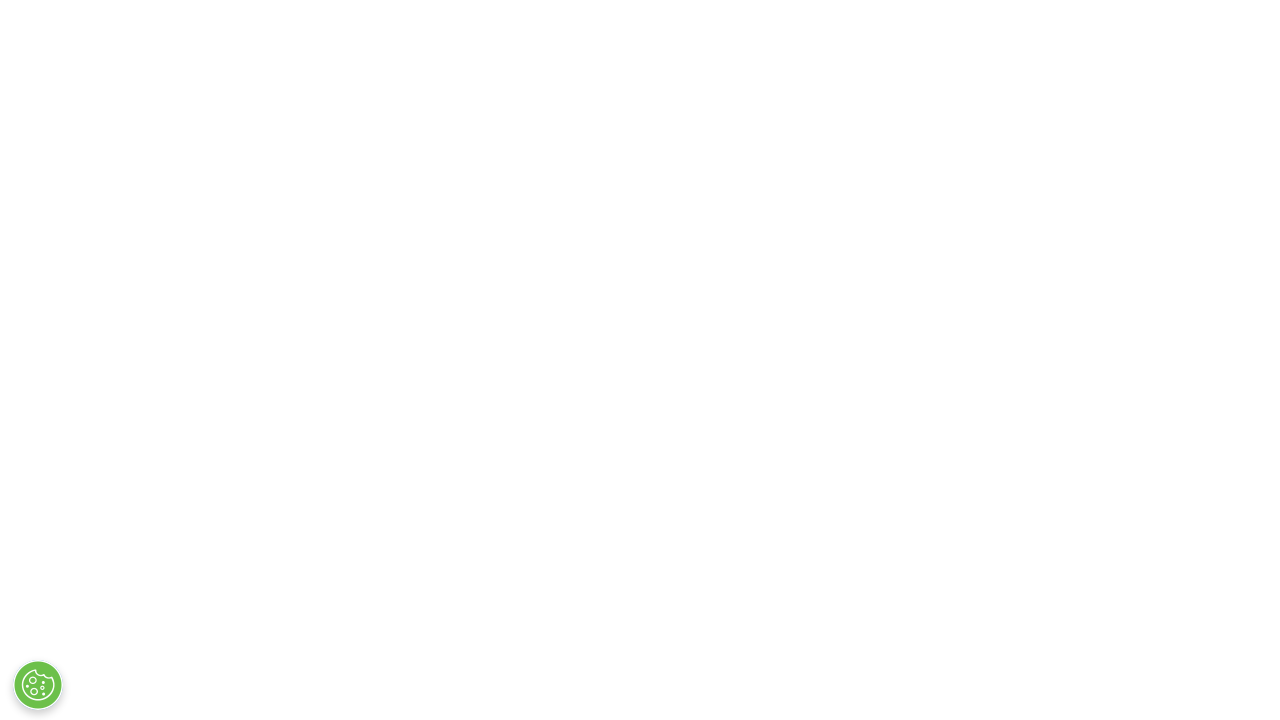

Waited for infographic content blocks to load
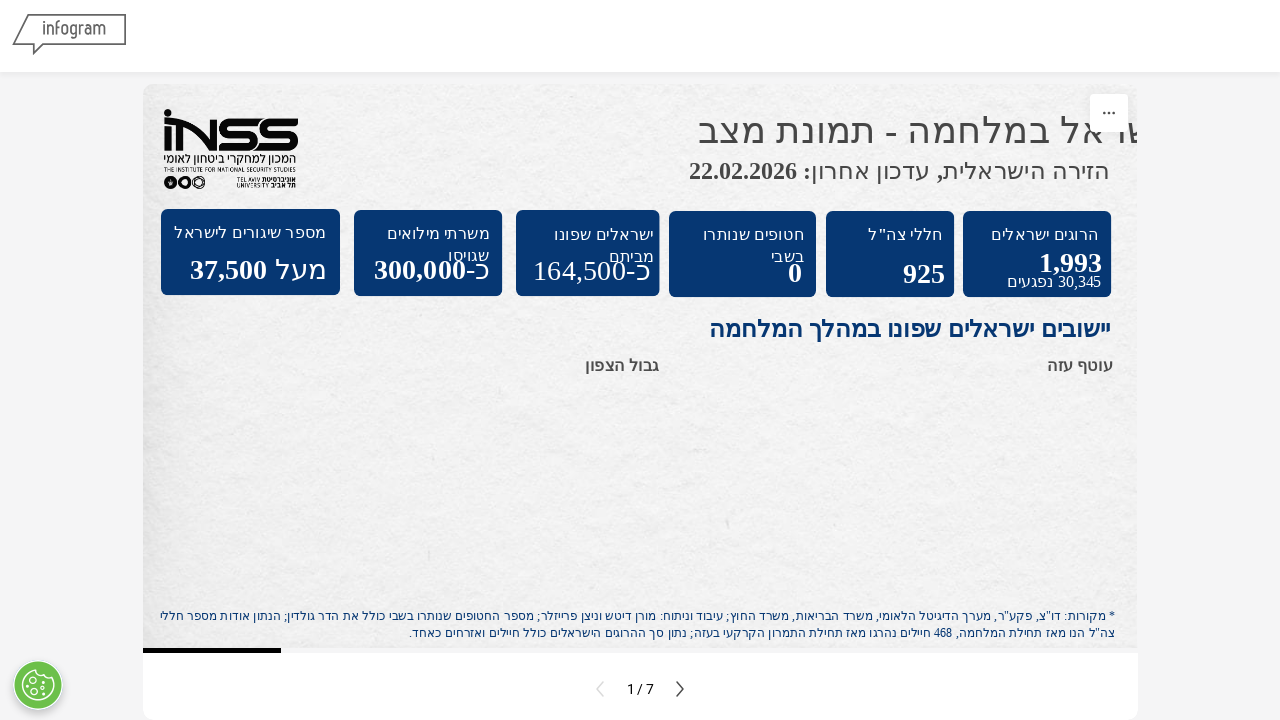

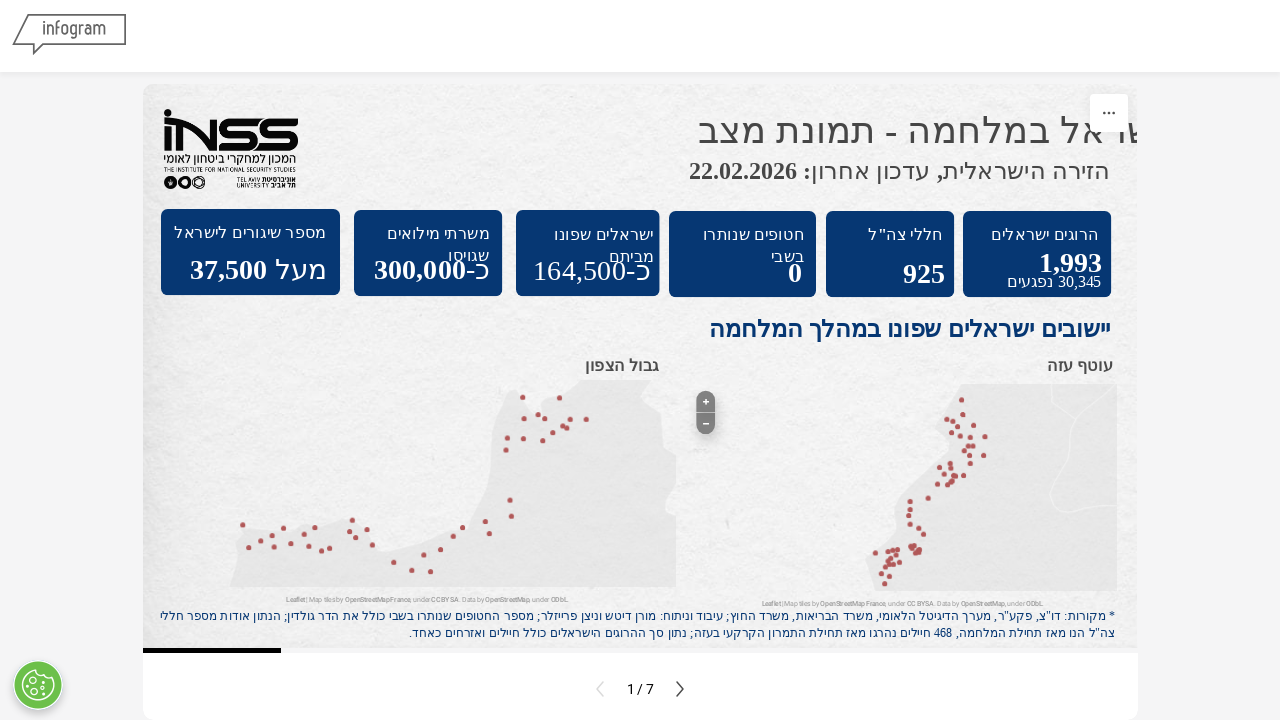